Tests keyboard input including typing text, using space key, and backspace key in an input field

Starting URL: http://sahitest.com/demo/label.htm

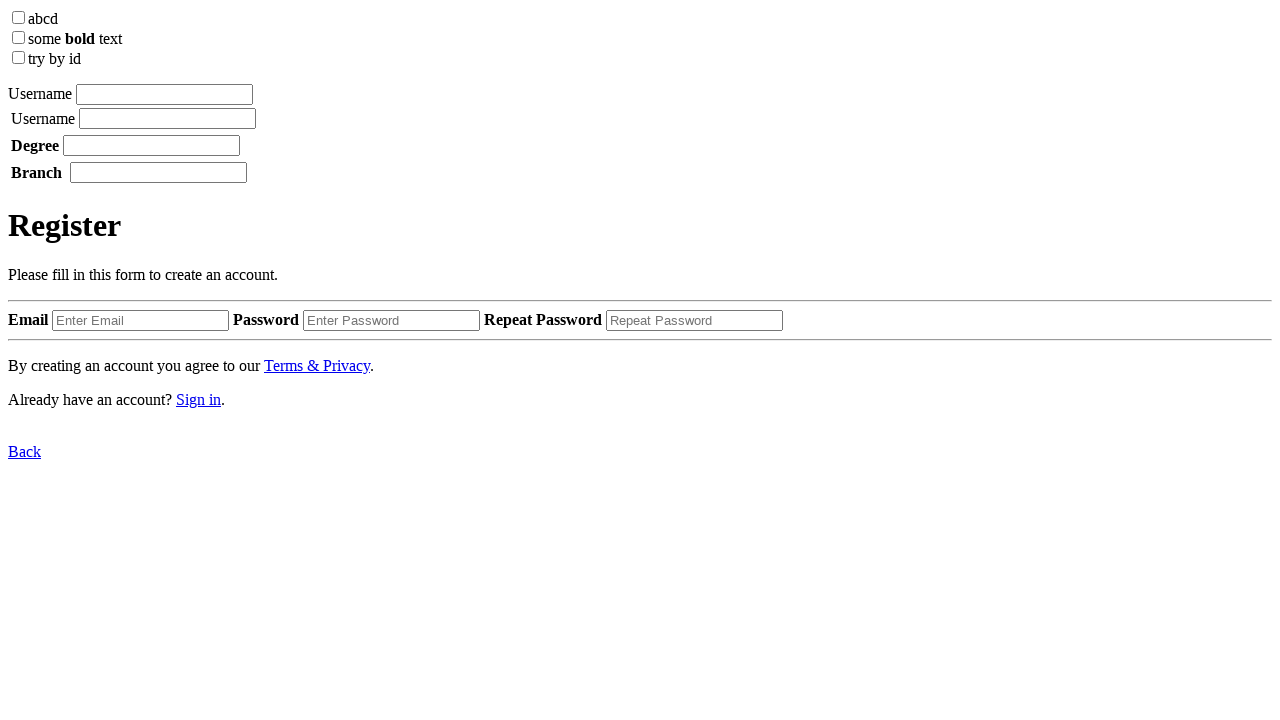

Clicked on input field at (164, 94) on xpath=/html/body/label[1]/input
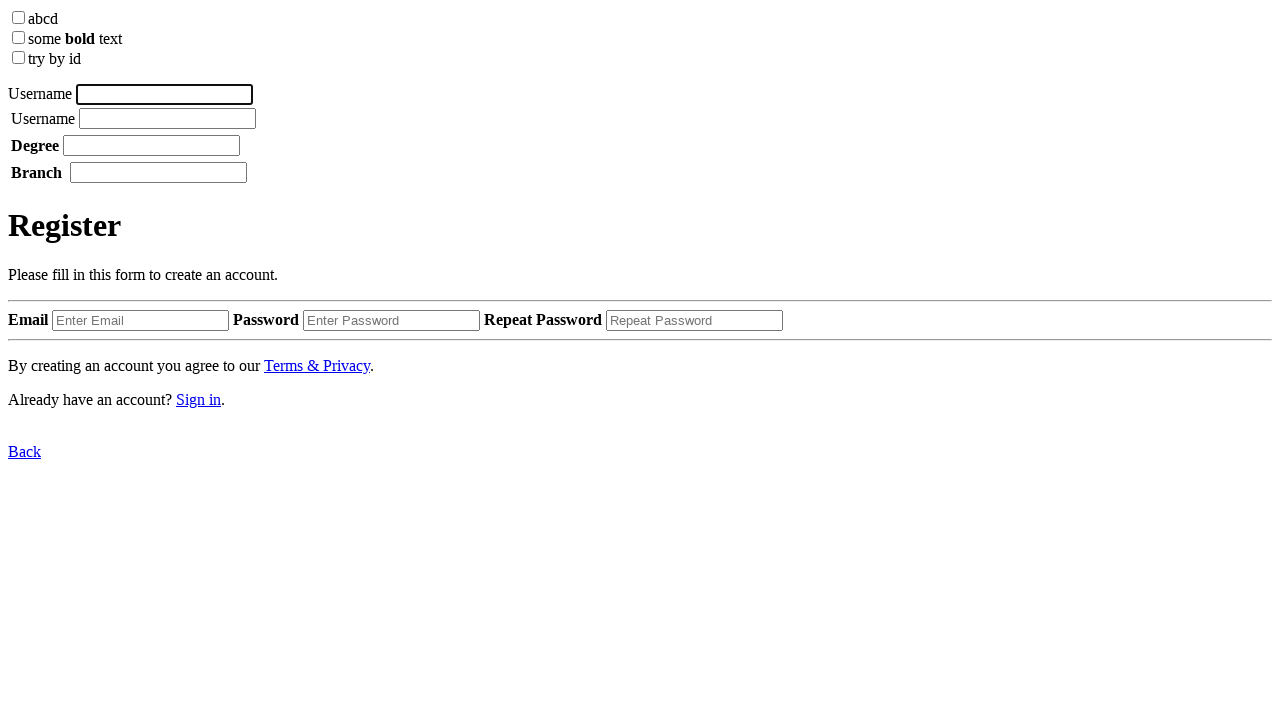

Typed 'username tom' in input field on xpath=/html/body/label[1]/input
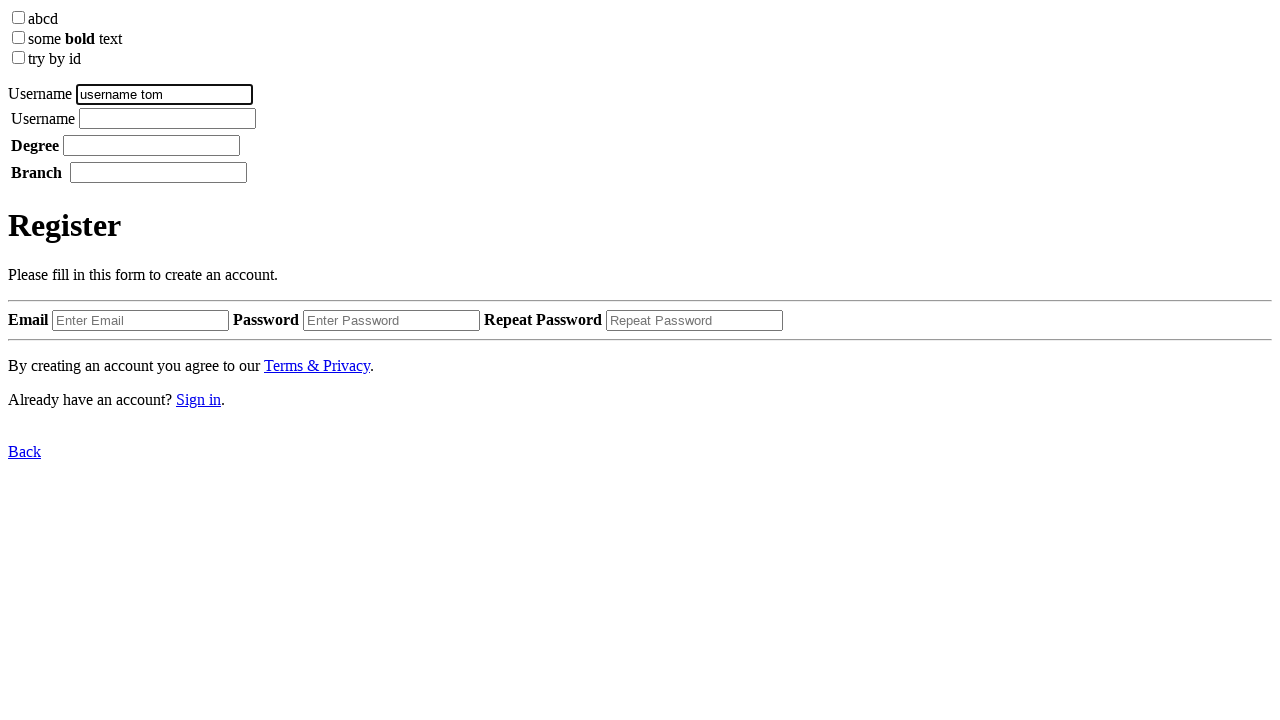

Pressed Backspace key to delete last character on xpath=/html/body/label[1]/input
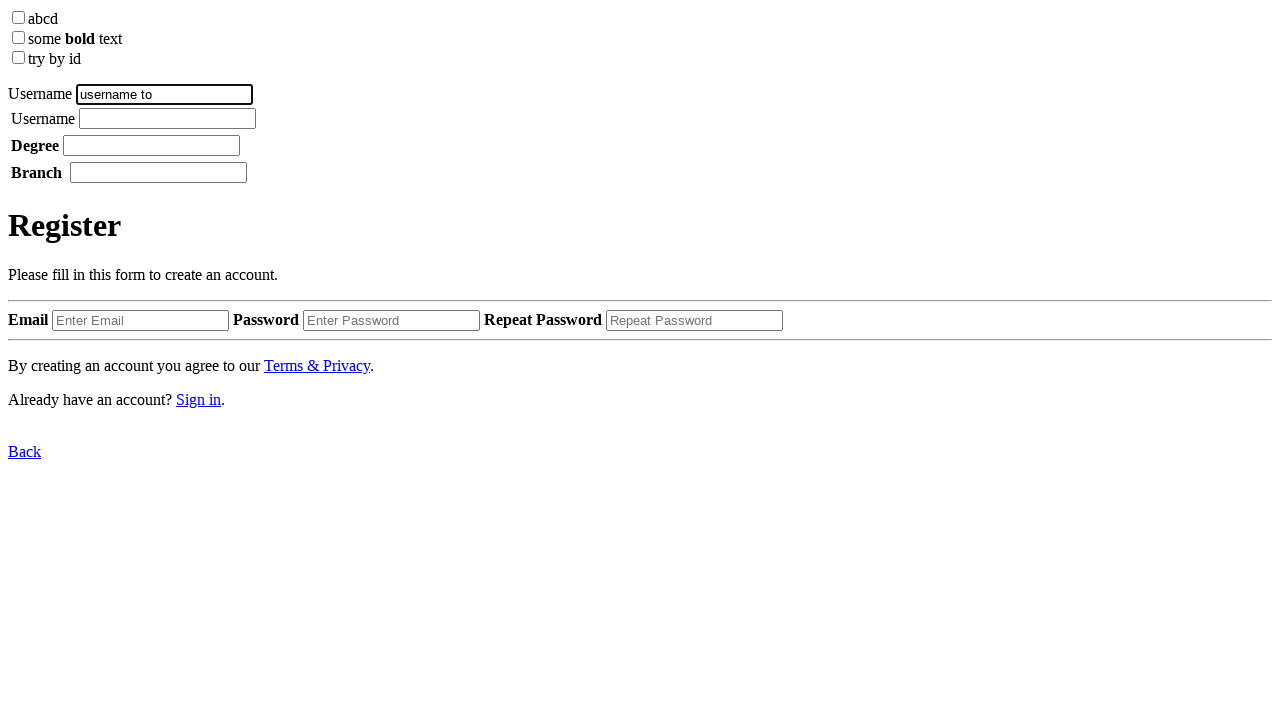

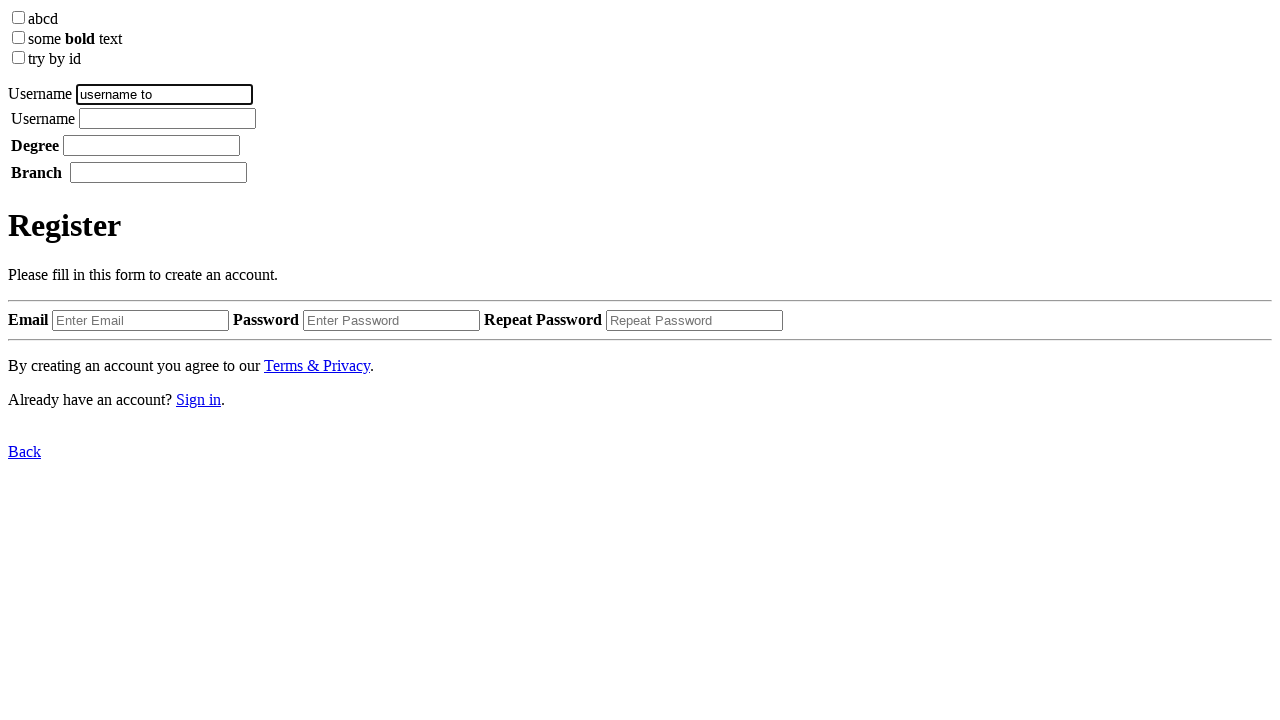